Tests a signup form by filling in first name, last name, and email fields, then submitting the form

Starting URL: https://secure-retreat-92358.herokuapp.com/

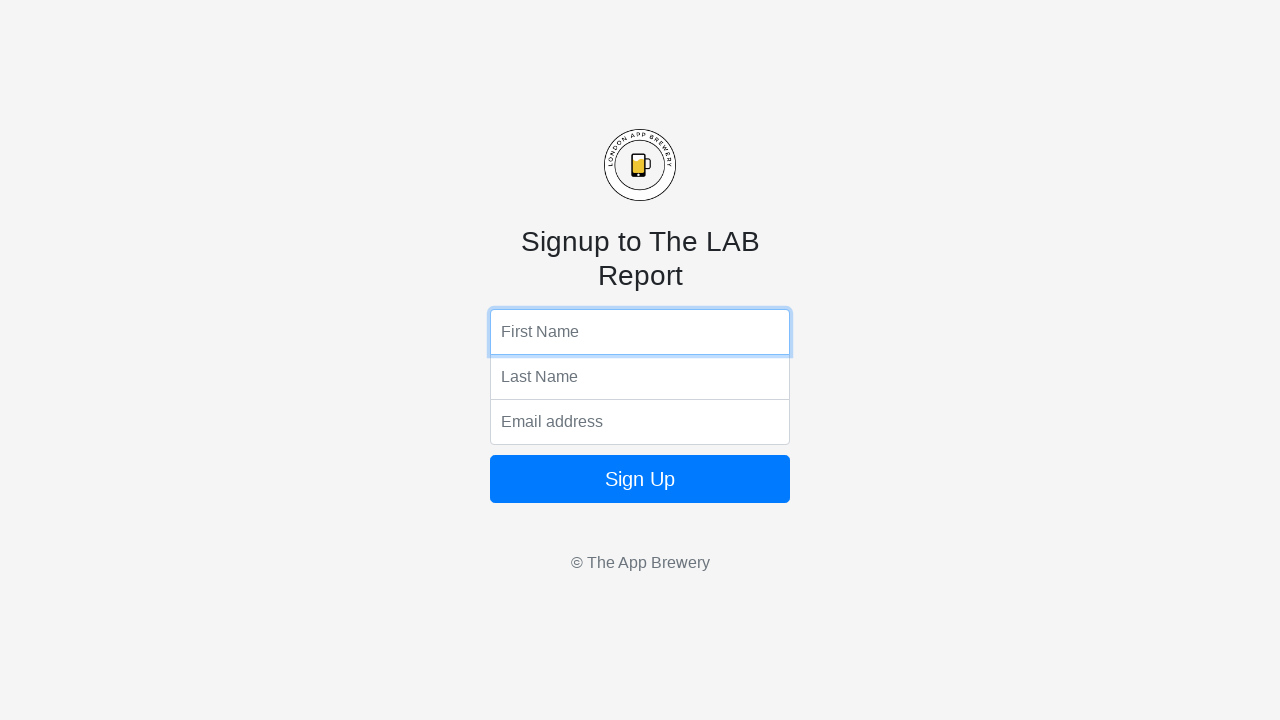

Navigated to signup form page
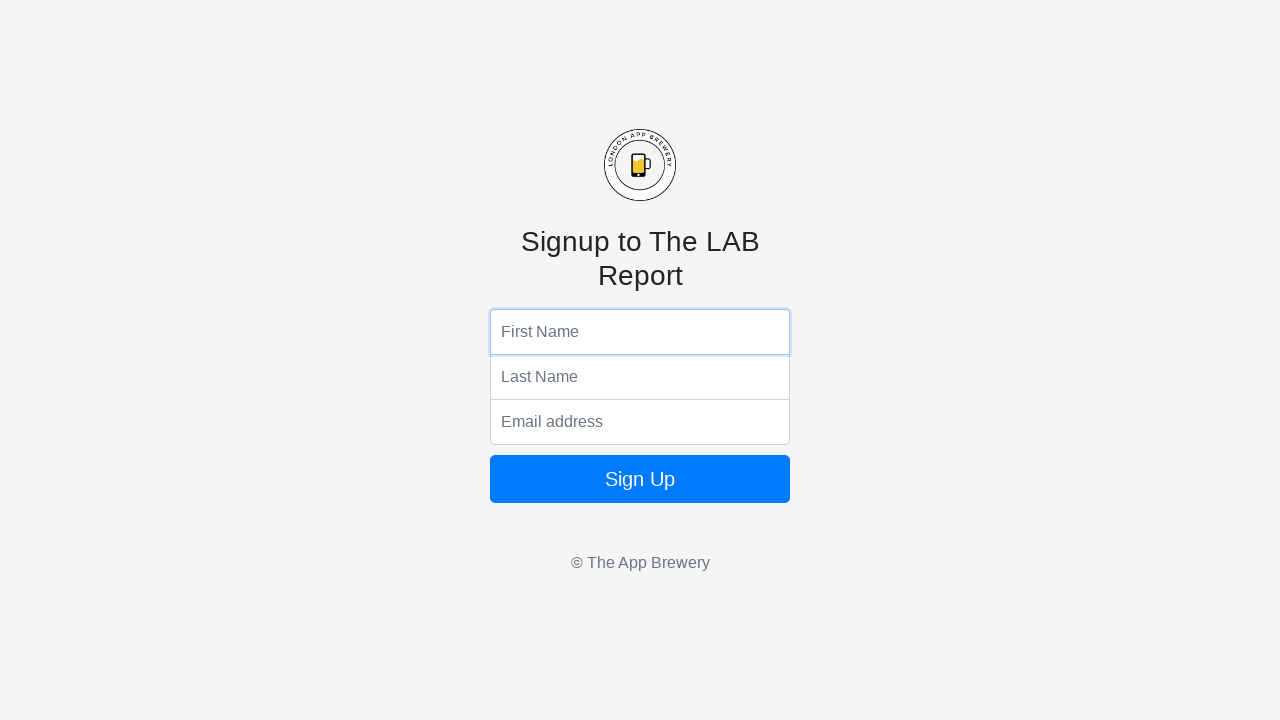

Filled first name field with 'John' on input[name='fName']
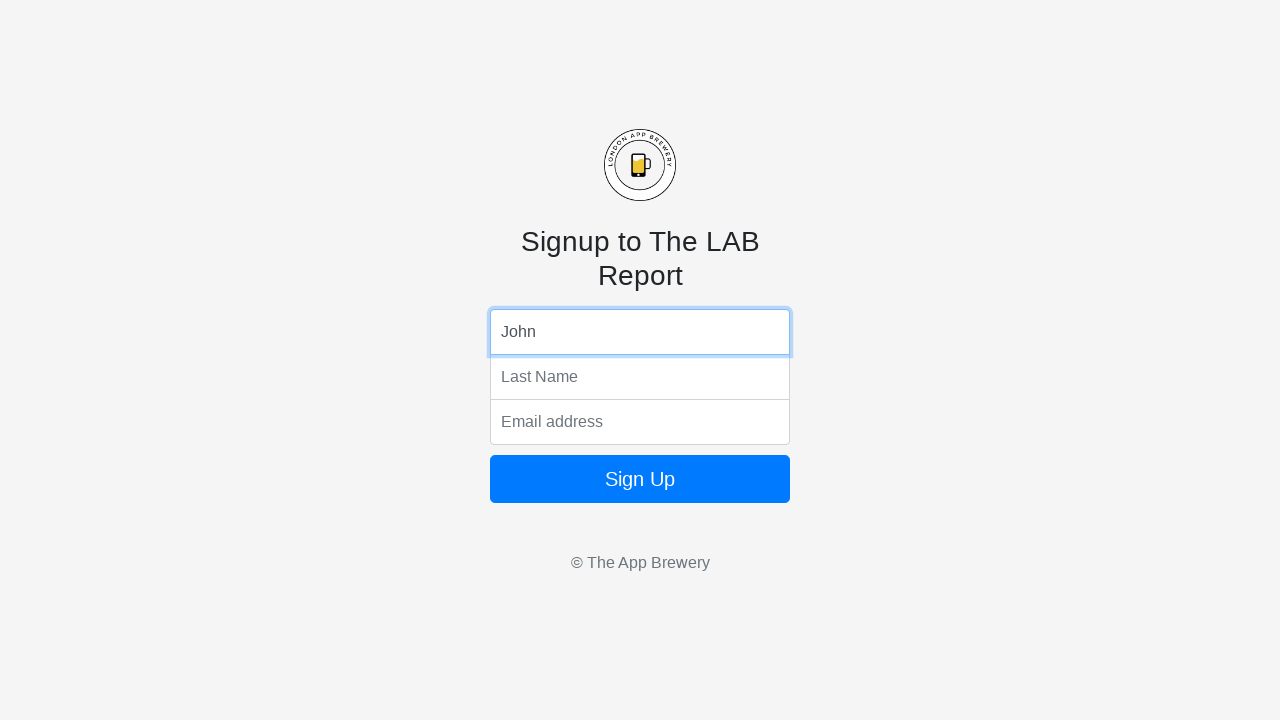

Filled last name field with 'Smith' on input[name='lName']
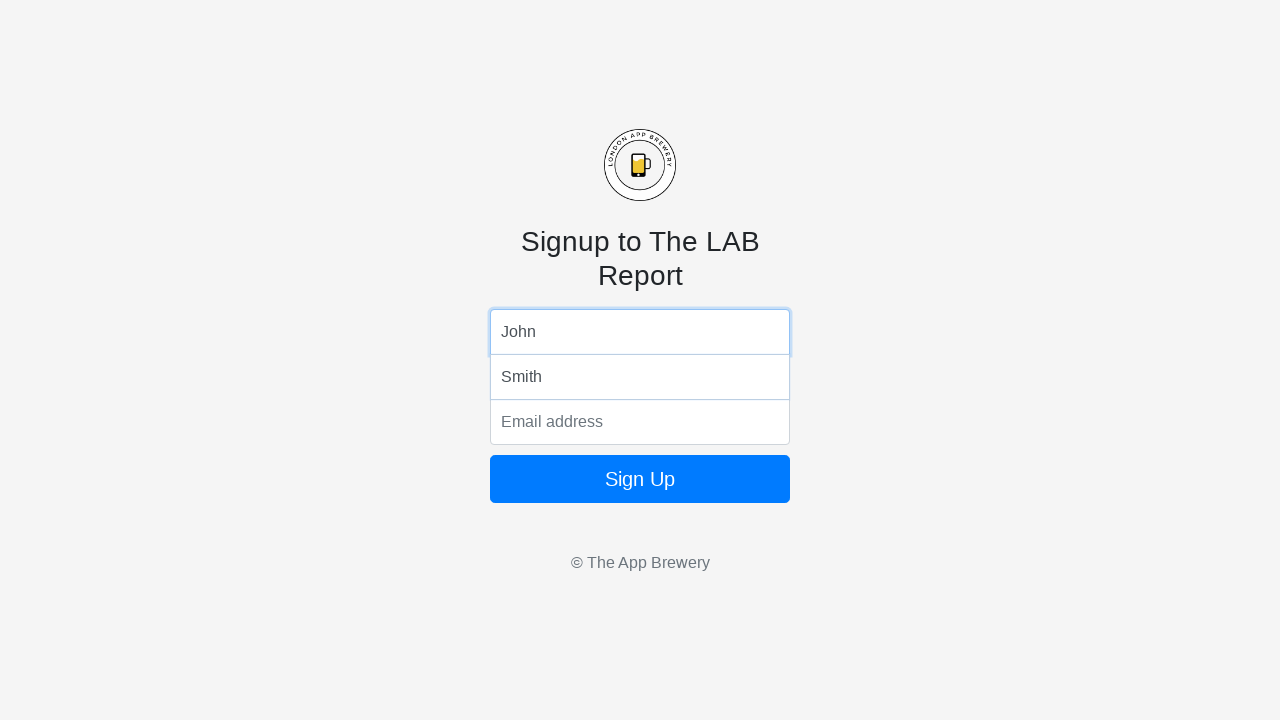

Filled email field with 'john.smith@example.com' on input[name='email']
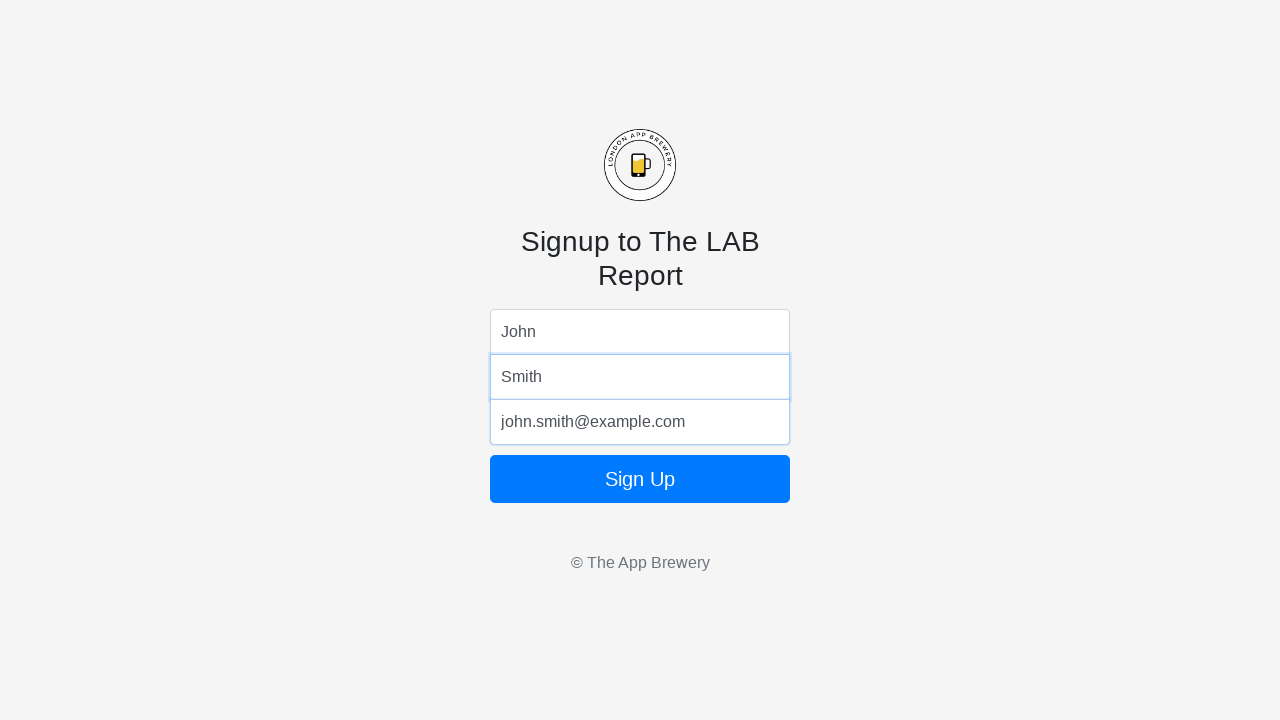

Clicked signup button to submit form at (640, 479) on form button
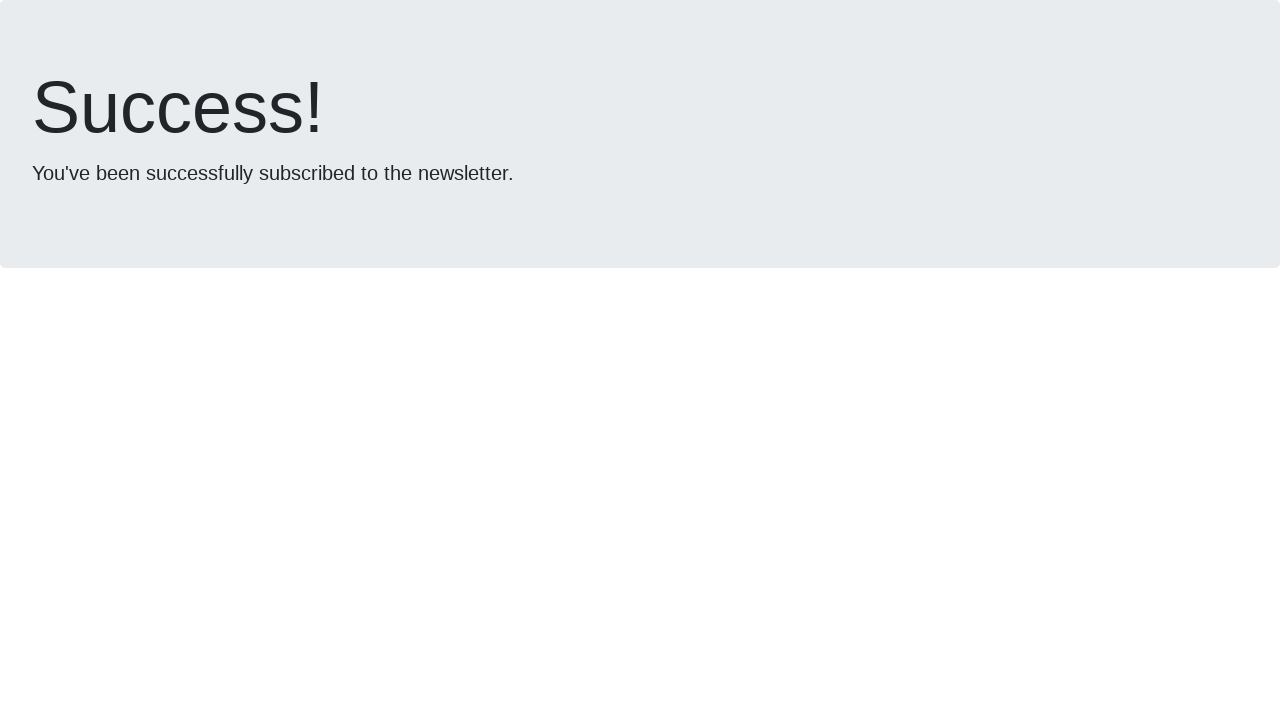

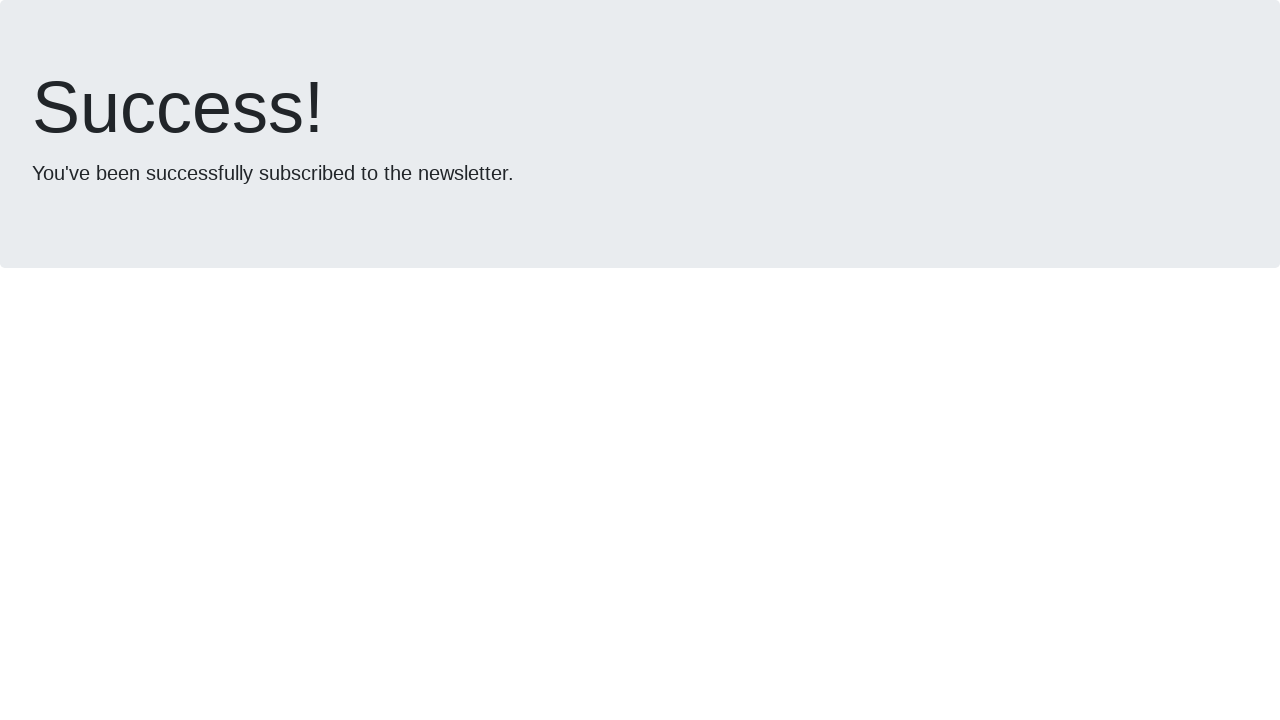